Navigates to Tesla website and performs basic browser navigation operations including back, forward, and refresh

Starting URL: http://www.tesla.com

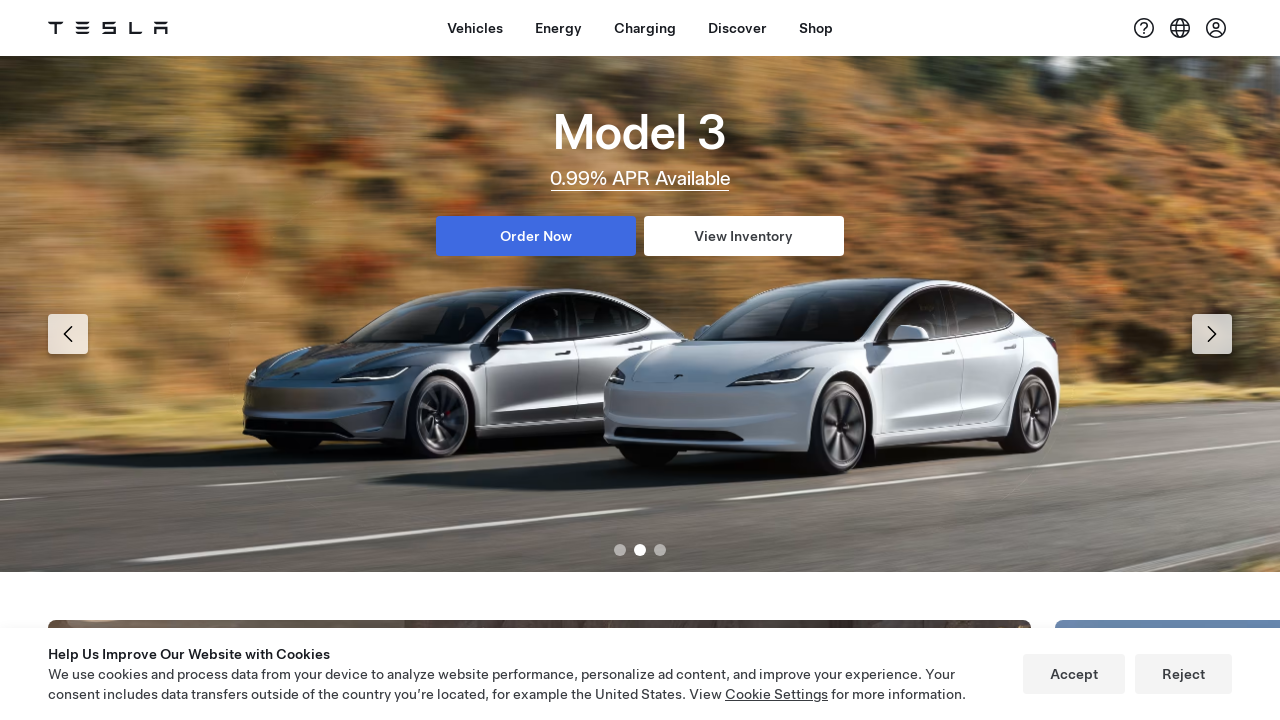

Navigated back from Tesla website
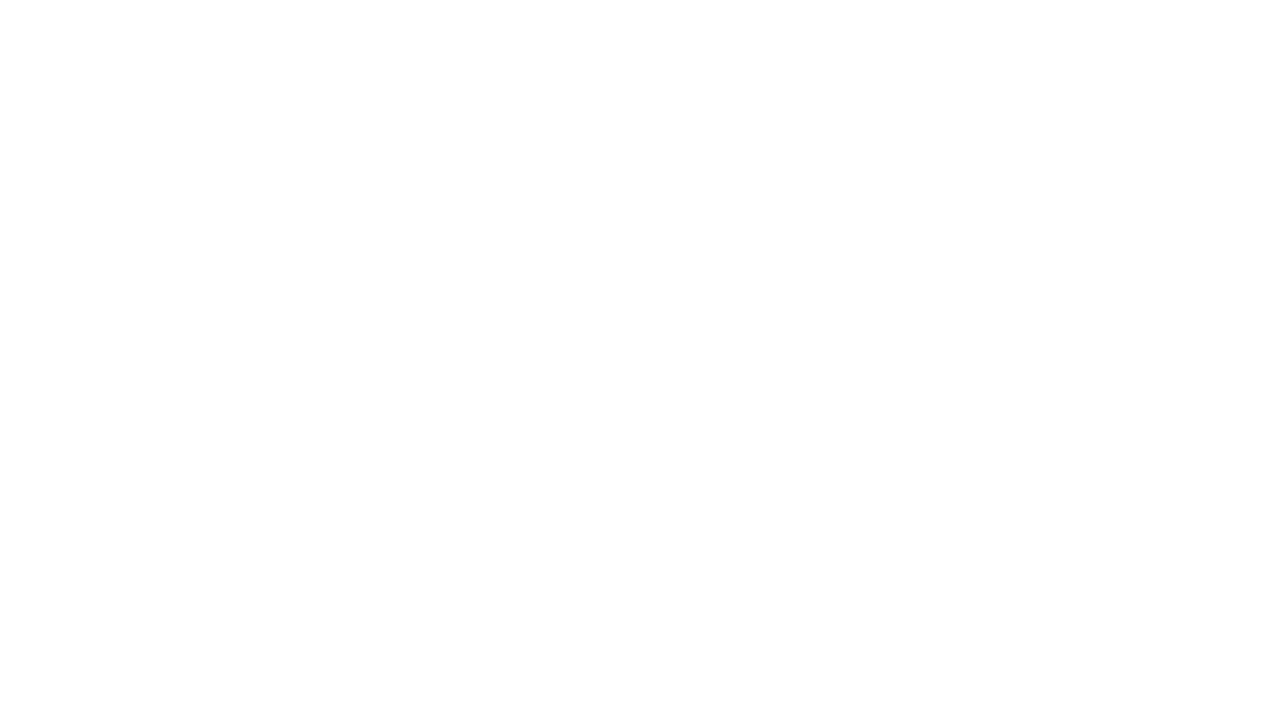

Navigated forward back to Tesla website
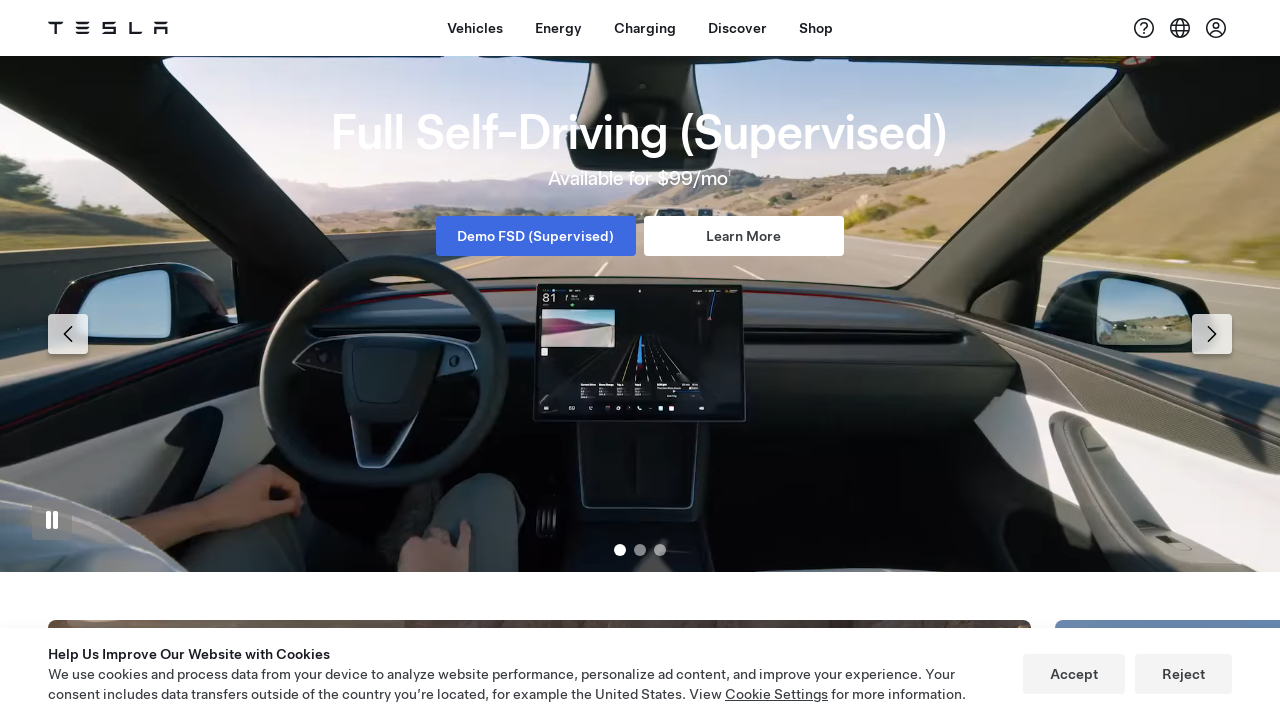

Refreshed the Tesla website page
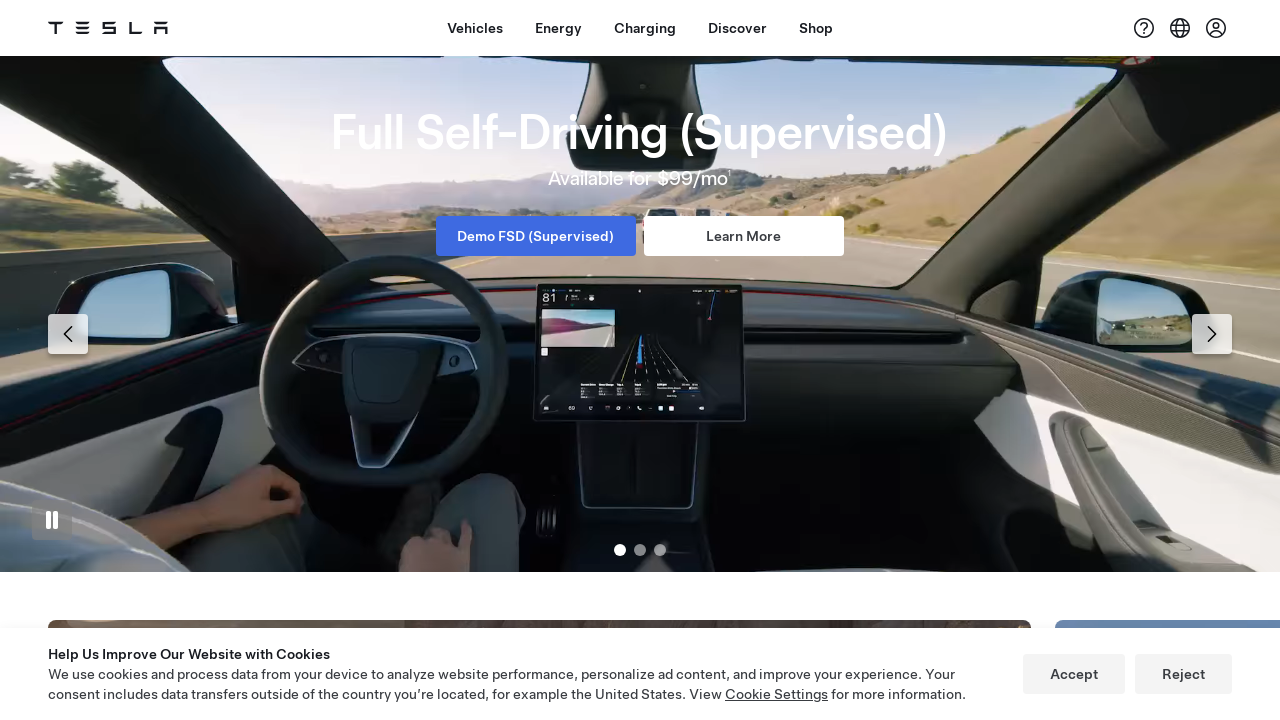

Retrieved page title: 'Electric Cars, Solar & Clean Energy | Tesla'
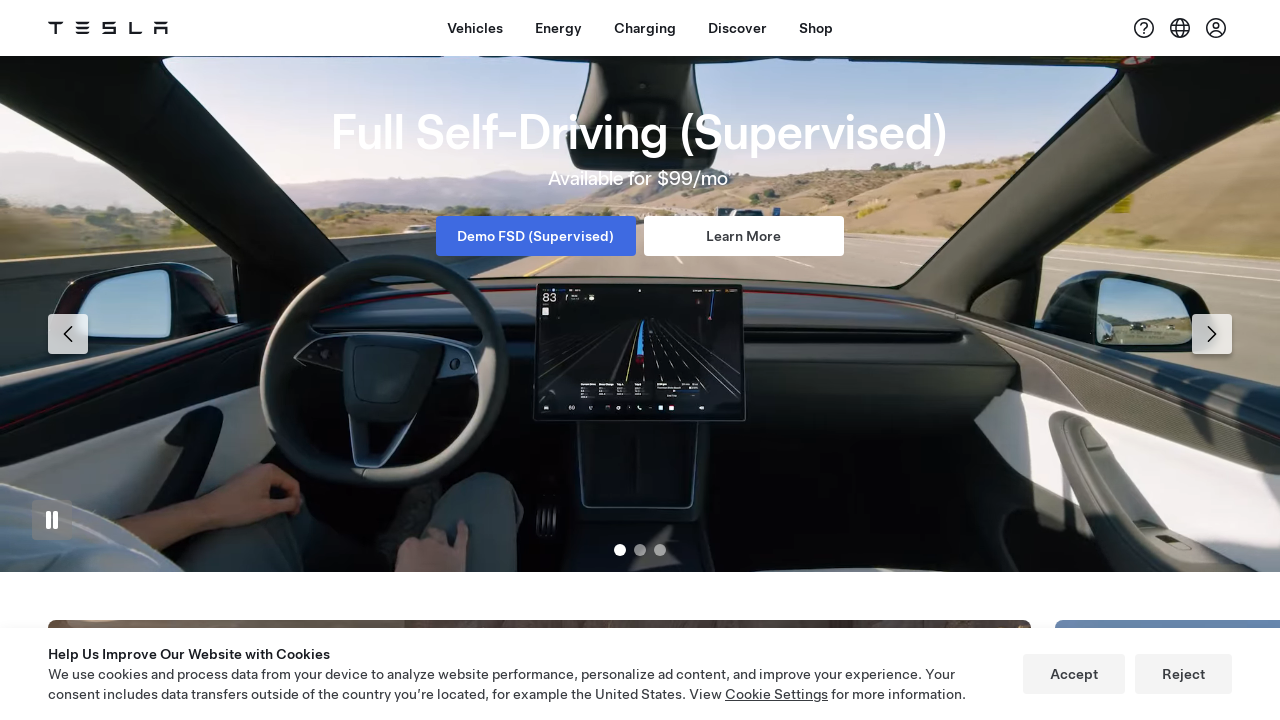

Retrieved current URL: 'https://www.tesla.com/'
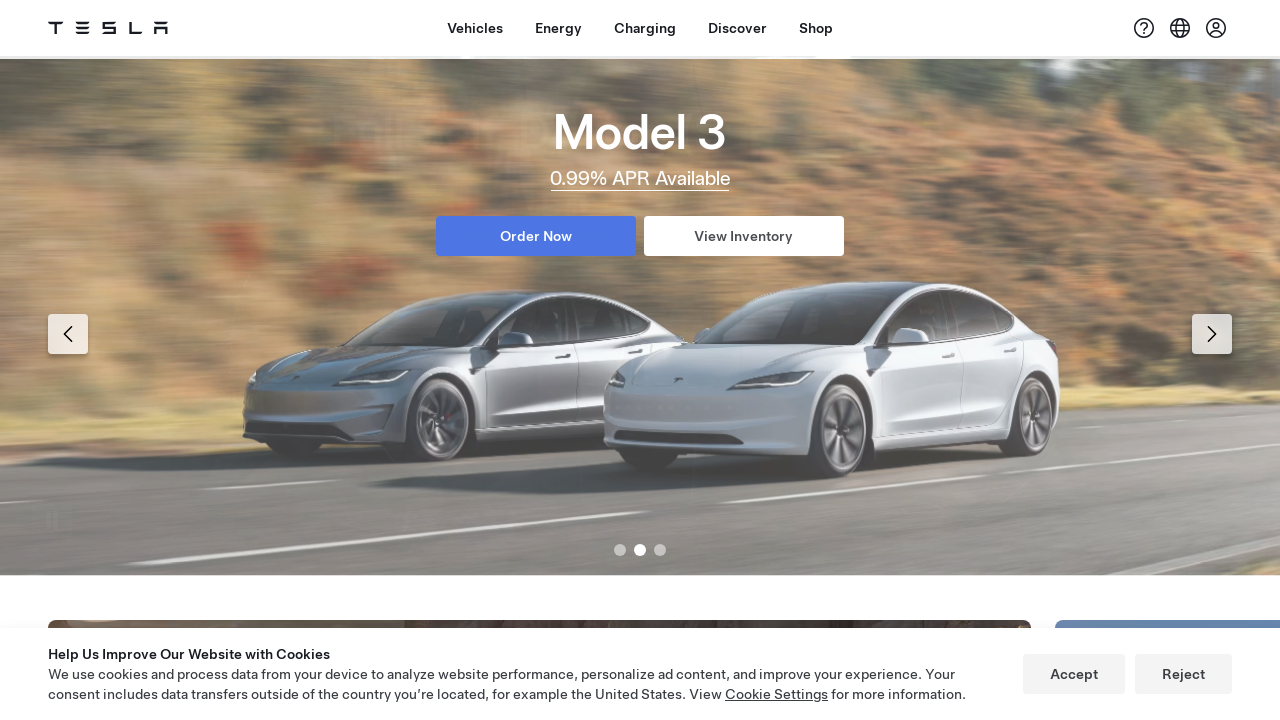

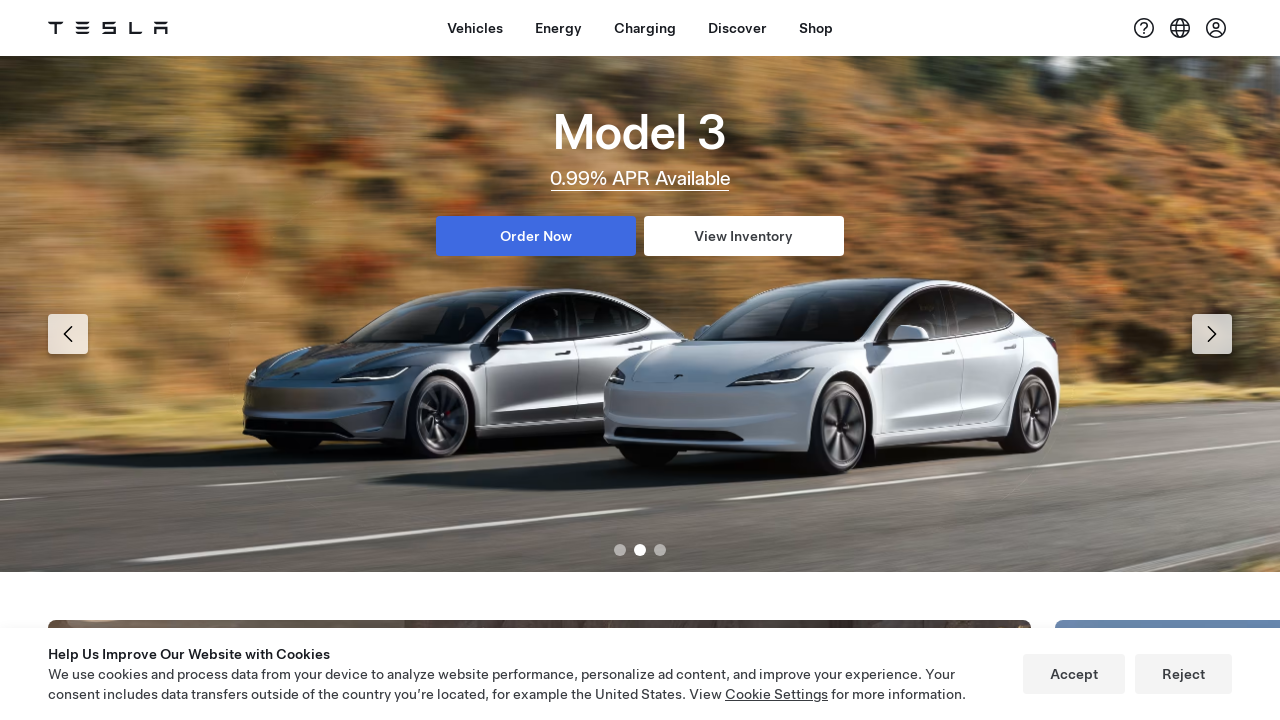